Tests clicking a button with dynamic ID multiple times to verify the button can be located and clicked using text-based selector

Starting URL: http://uitestingplayground.com/dynamicid

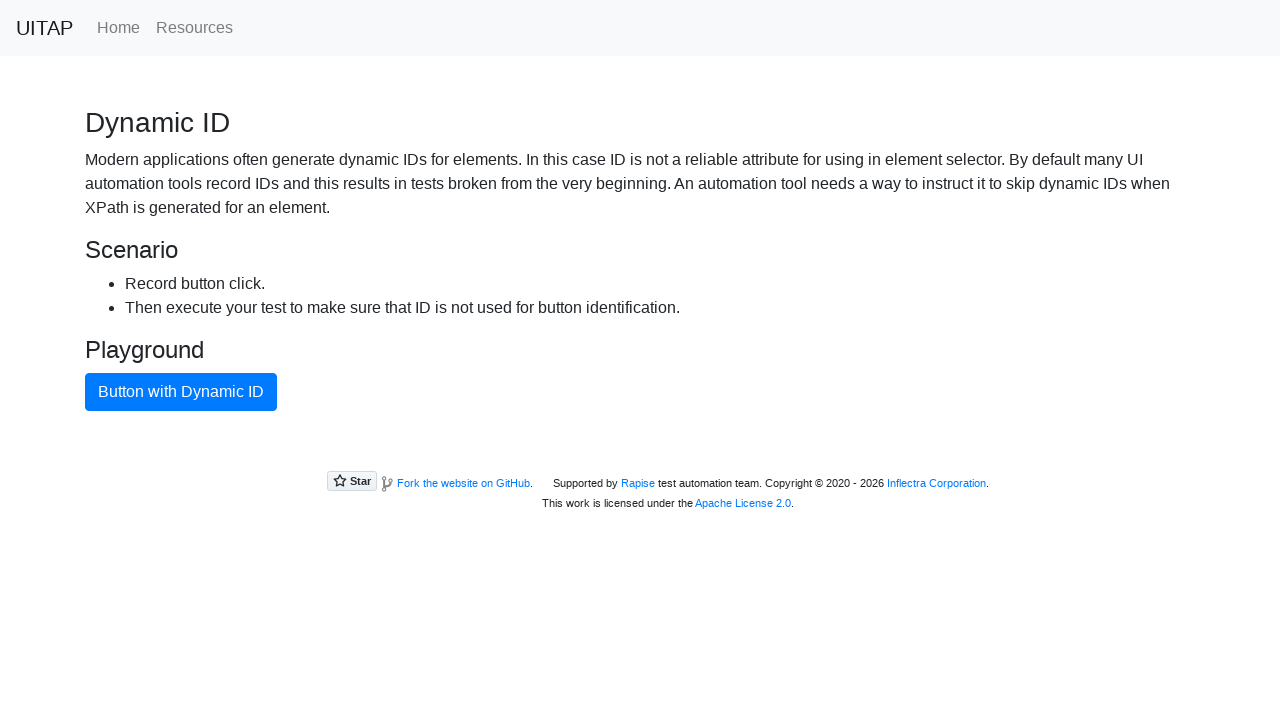

Clicked button with dynamic ID using text-based selector at (181, 392) on xpath=//button[text()="Button with Dynamic ID"]
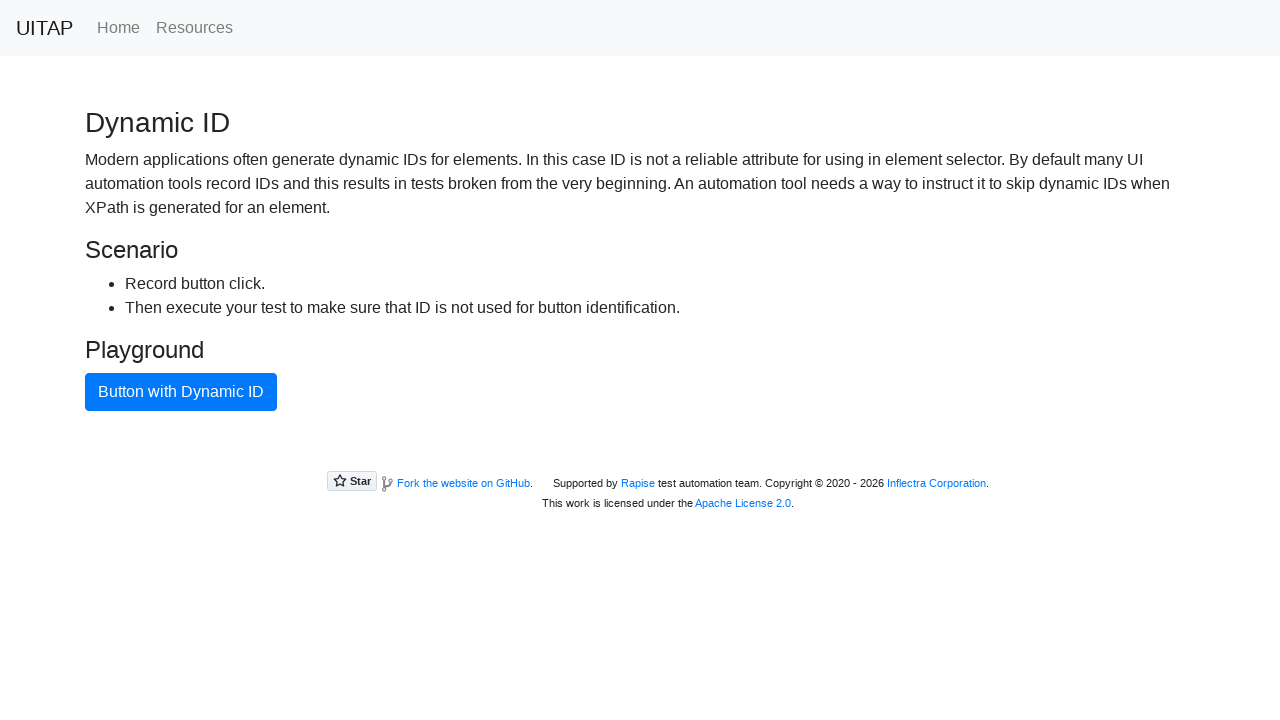

Clicked button with dynamic ID again to verify consistent location at (181, 392) on xpath=//button[text()="Button with Dynamic ID"]
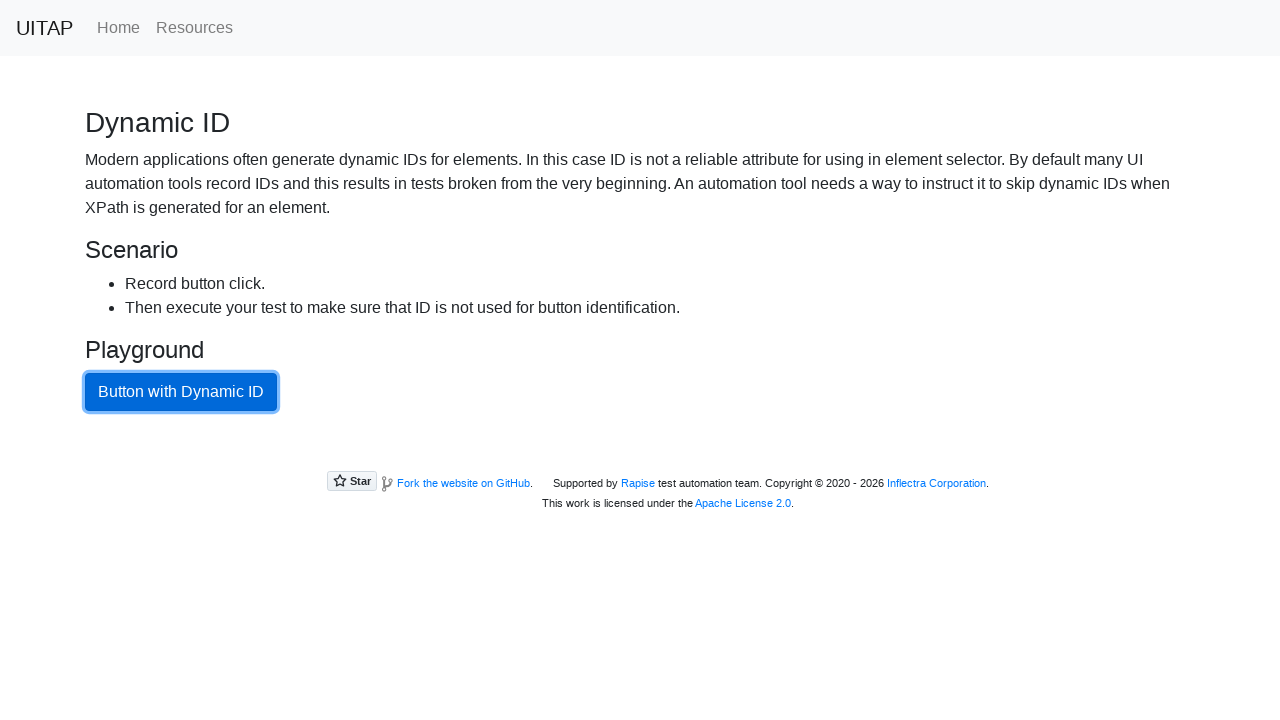

Clicked button with dynamic ID again to verify consistent location at (181, 392) on xpath=//button[text()="Button with Dynamic ID"]
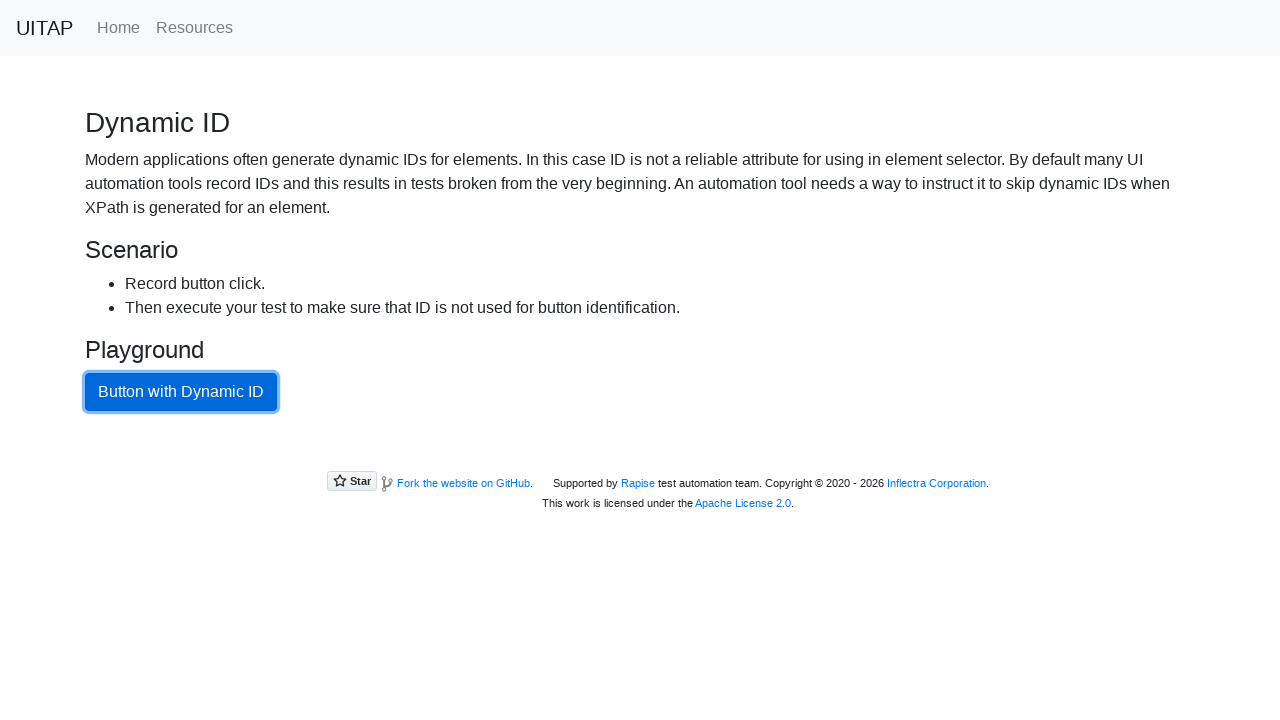

Clicked button with dynamic ID again to verify consistent location at (181, 392) on xpath=//button[text()="Button with Dynamic ID"]
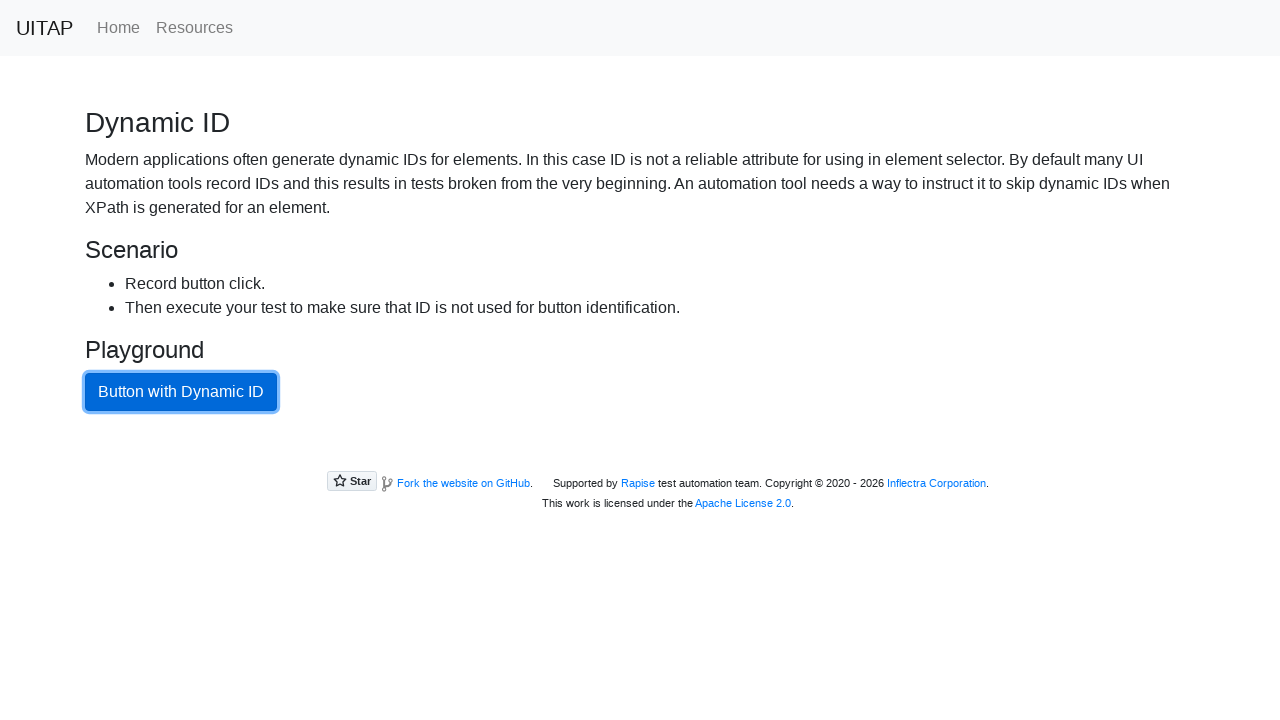

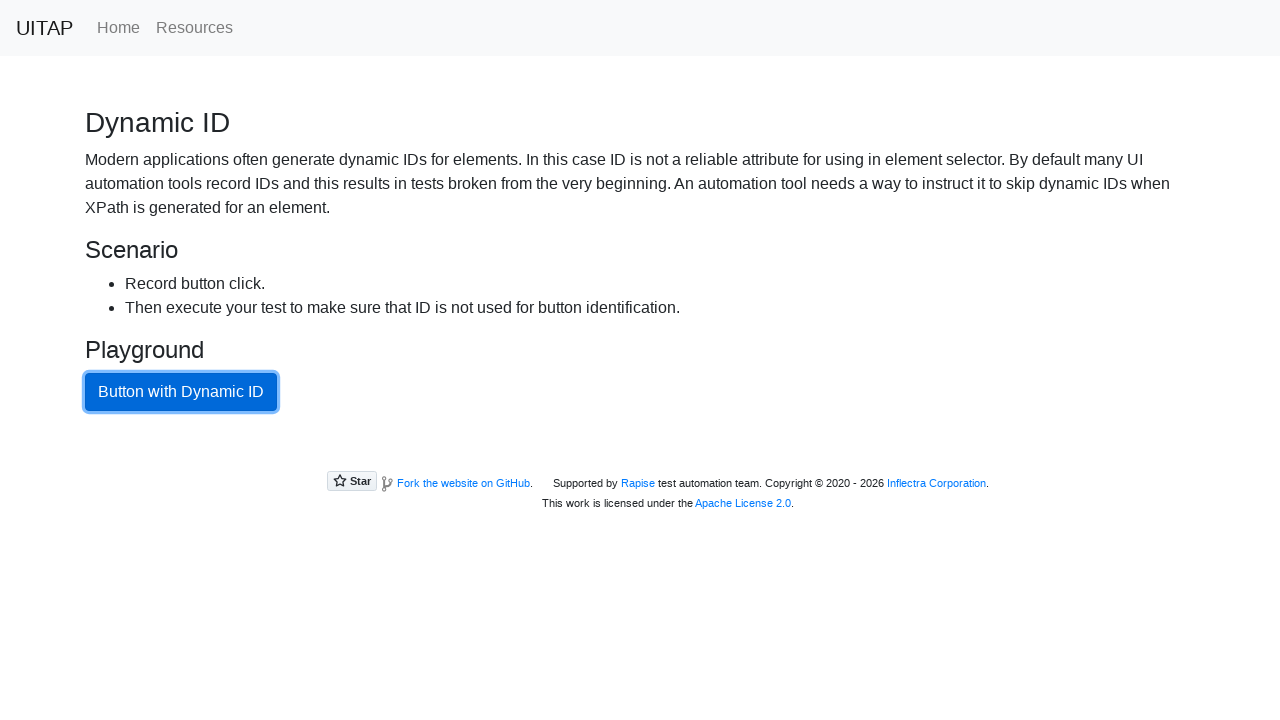